Tests simple JavaScript alert handling by clicking the Alert tab, triggering an alert dialog, and accepting it.

Starting URL: https://mrreddyautomation.com/alerts/

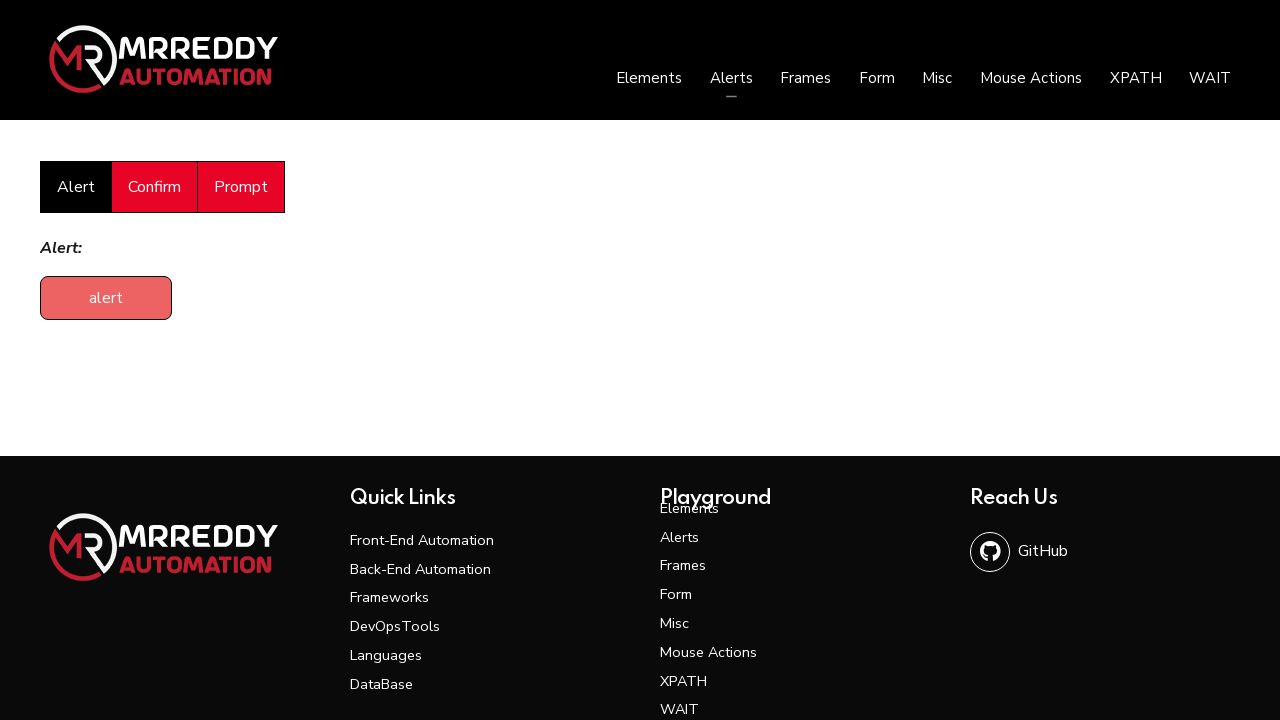

Registered dialog handler to accept alerts
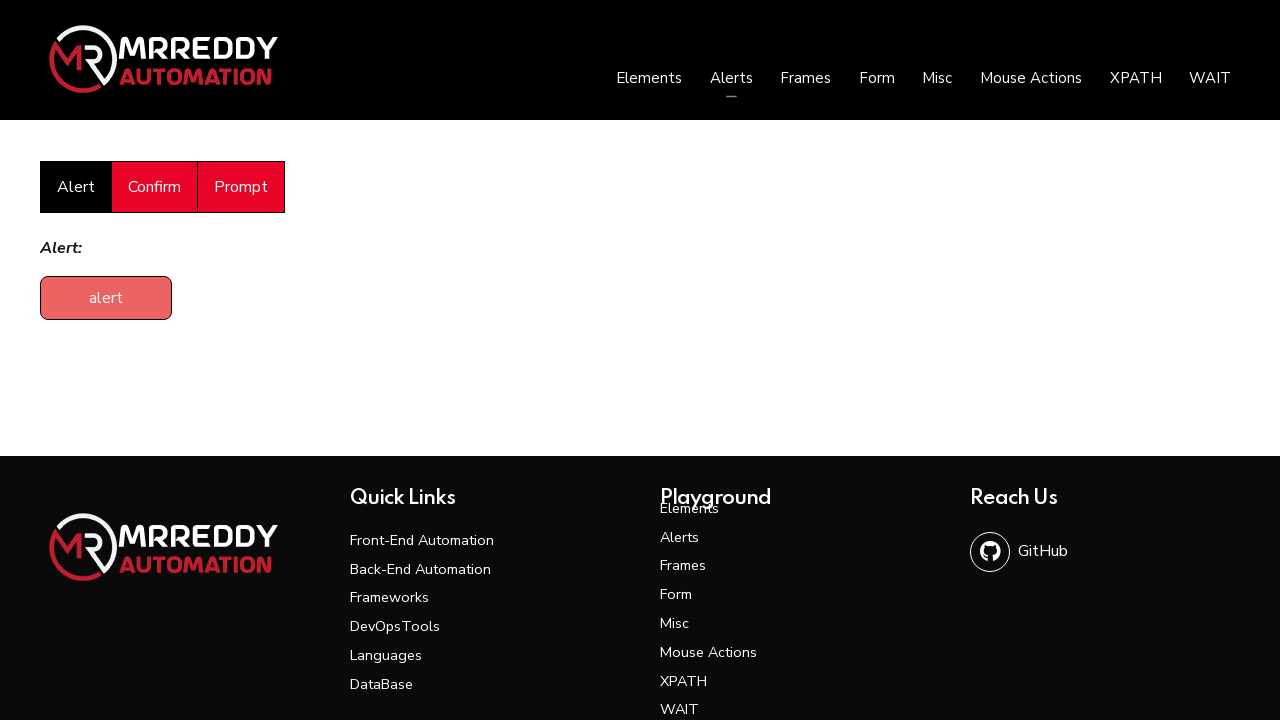

Clicked on Alert tab at (76, 187) on xpath=//span[text()='Alert']
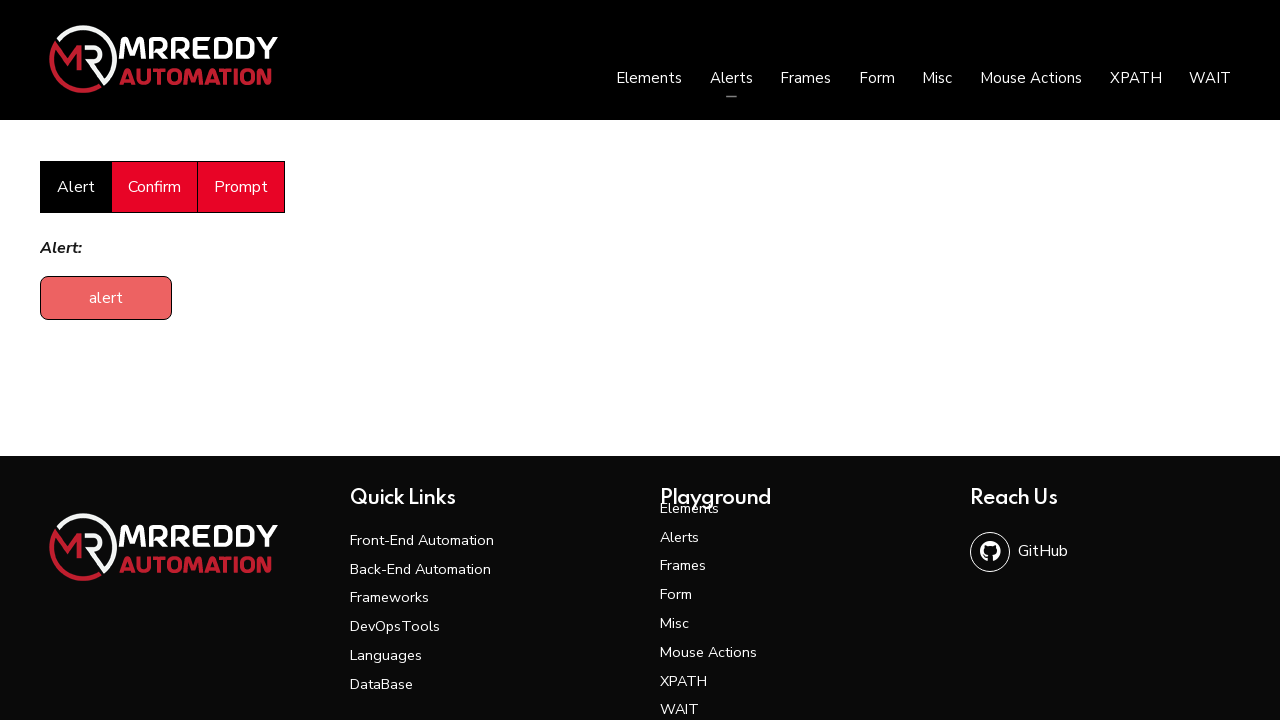

Clicked the alert button to trigger the dialog at (106, 298) on xpath=//input[@value='alert']
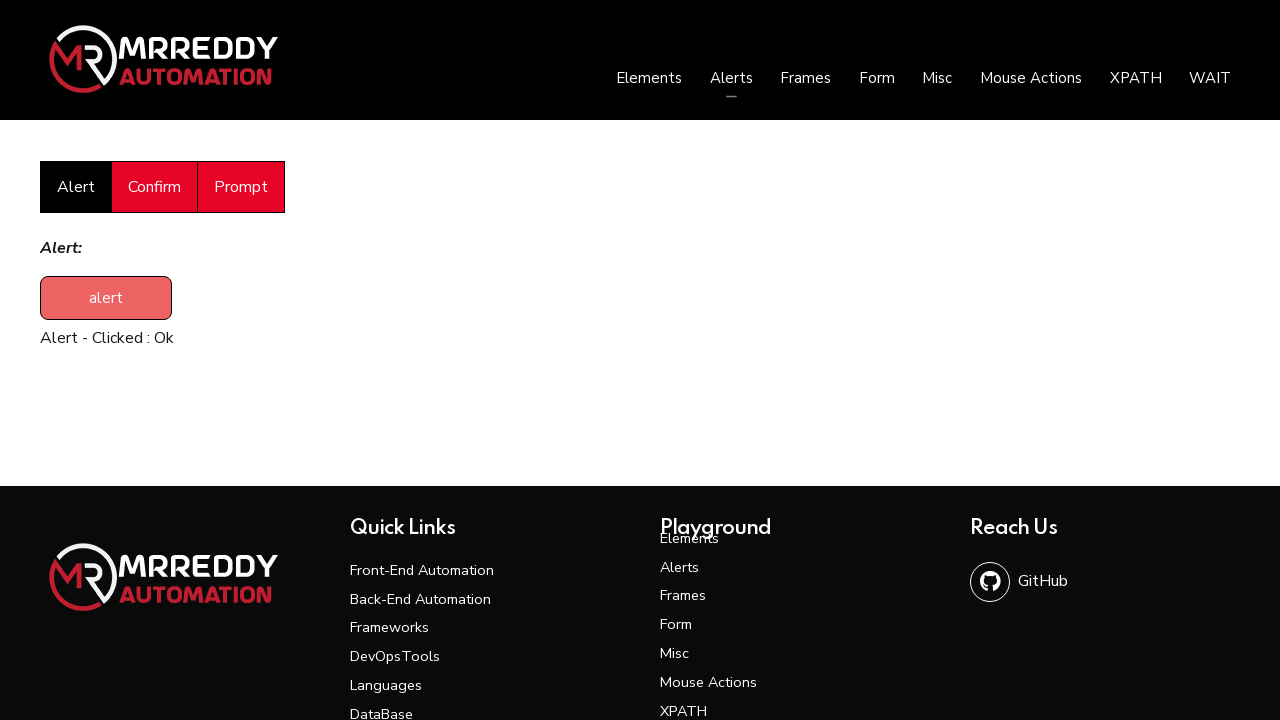

Waited for dialog to be handled
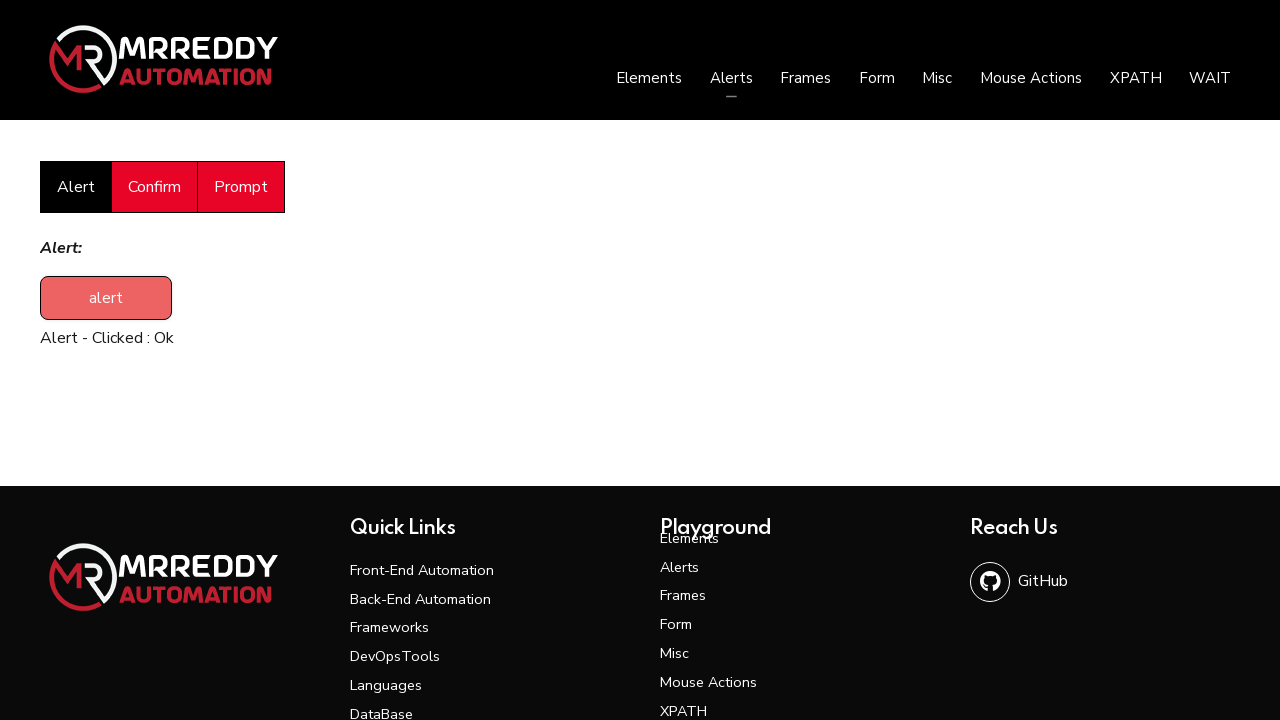

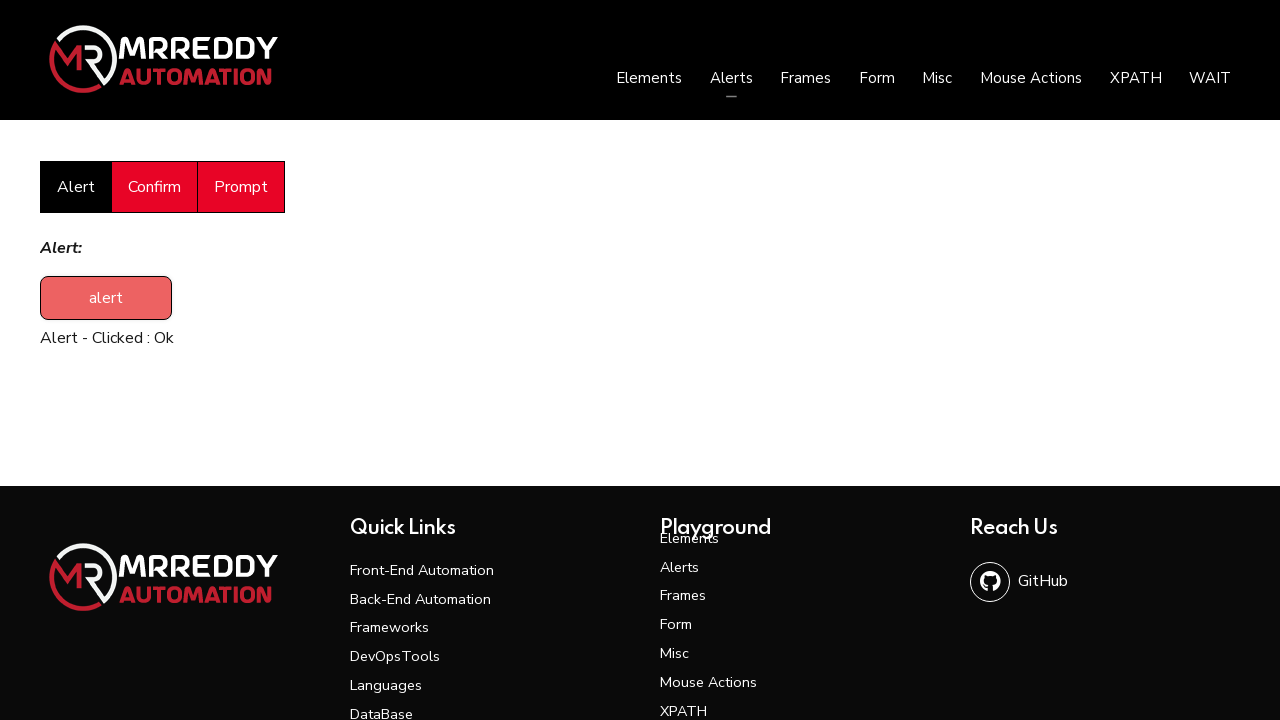